Tests double-click functionality by navigating to a W3Schools demo page, switching to an iframe, and performing a double-click action on a paragraph element to trigger an ondblclick event.

Starting URL: https://www.w3schools.com/jsref/tryit.asp?filename=tryjsref_ondblclick

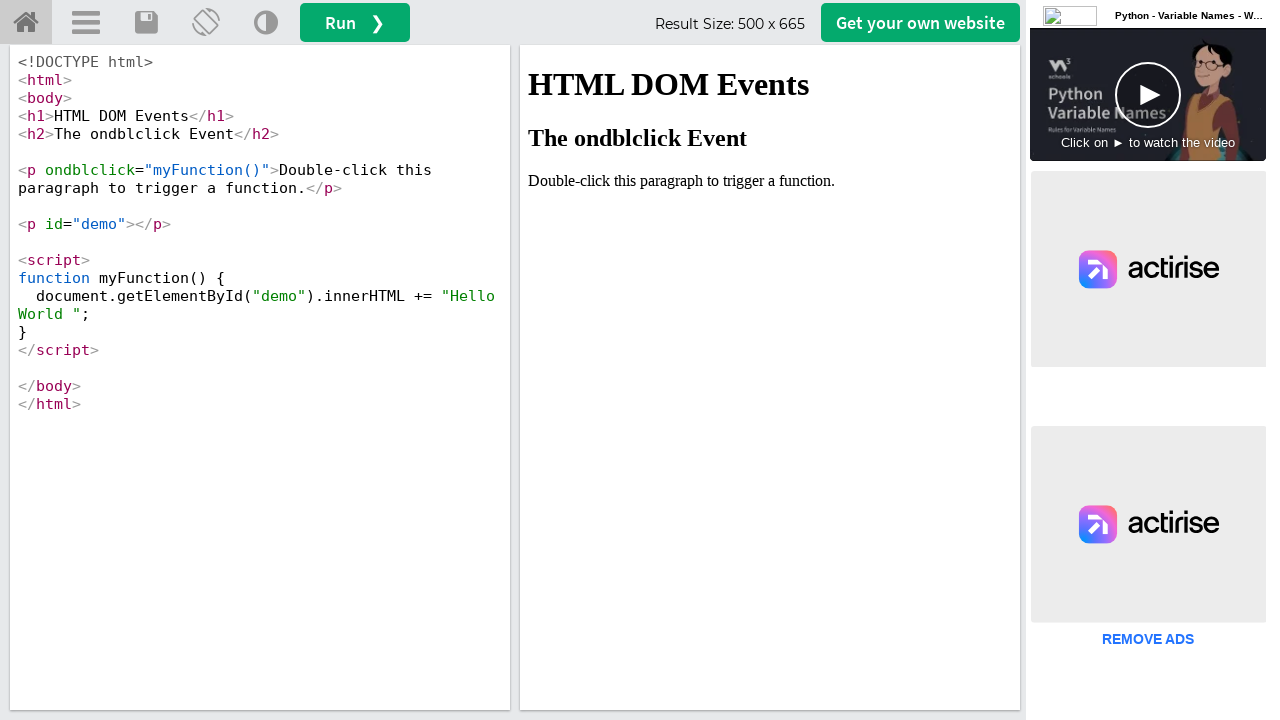

Located iframe with demo content
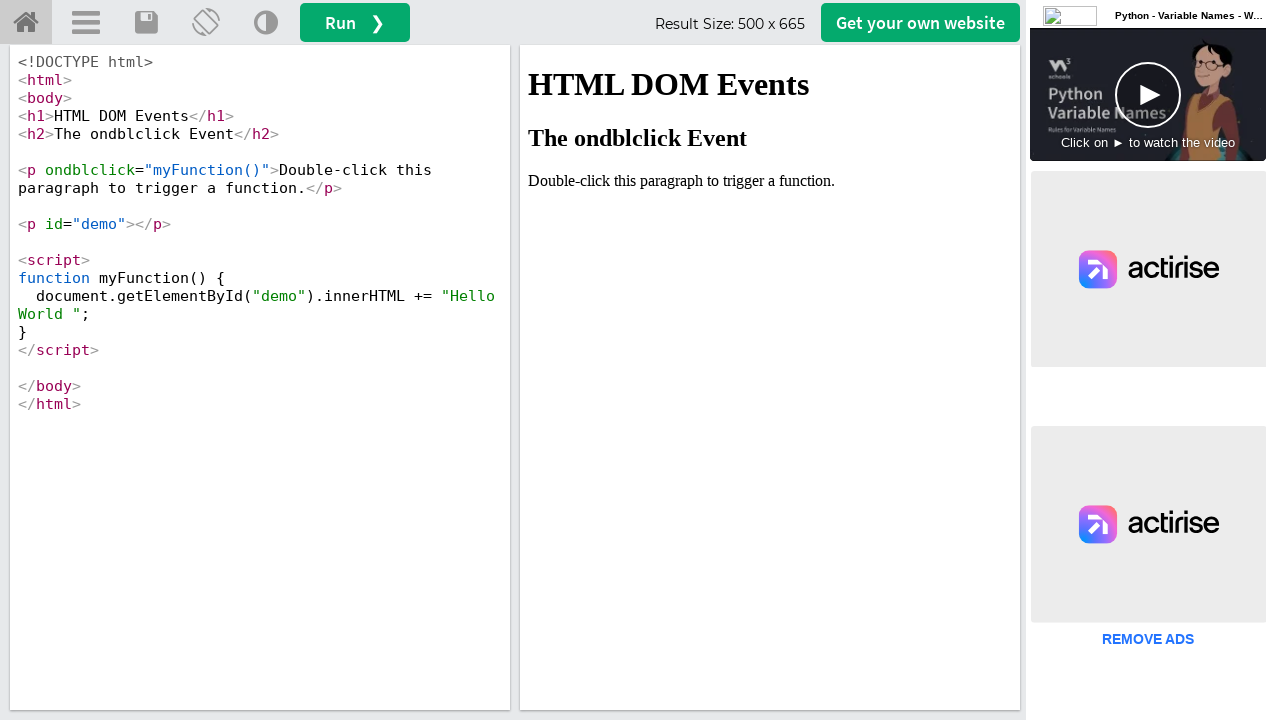

Double-clicked paragraph element containing 'Double' text to trigger ondblclick event at (770, 181) on #iframeResult >> internal:control=enter-frame >> xpath=//p[contains(text(),'Doub
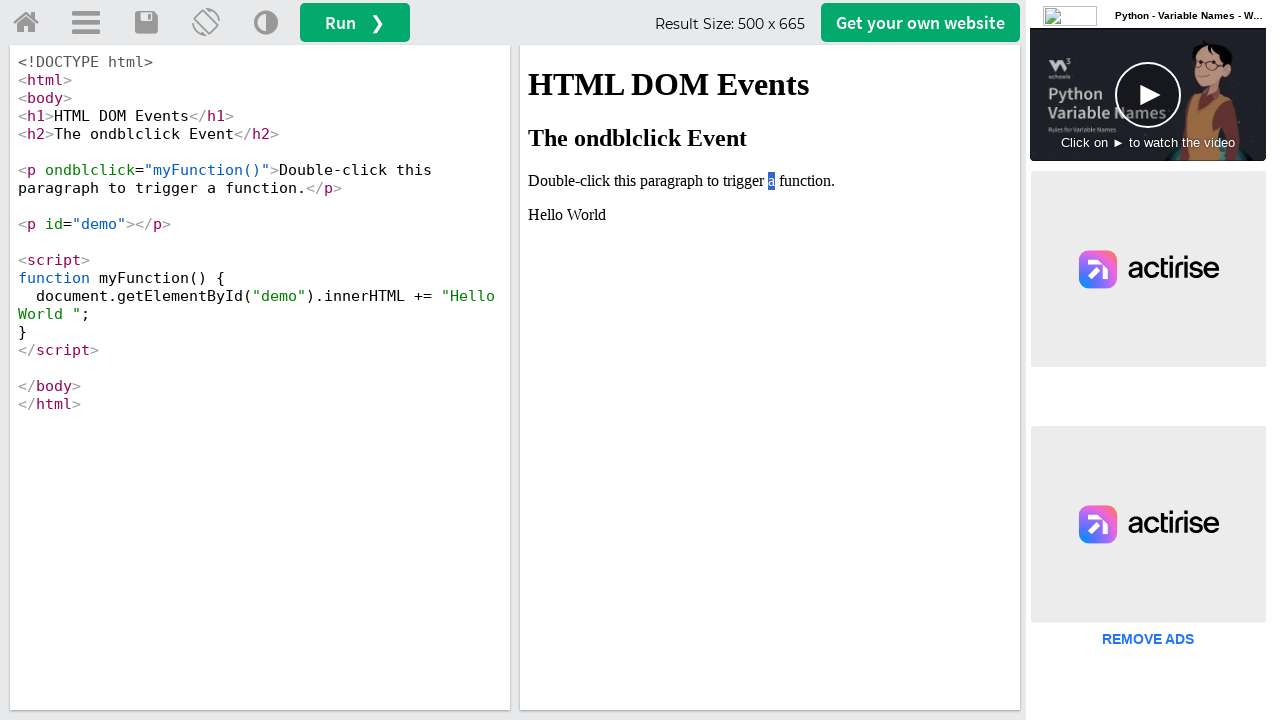

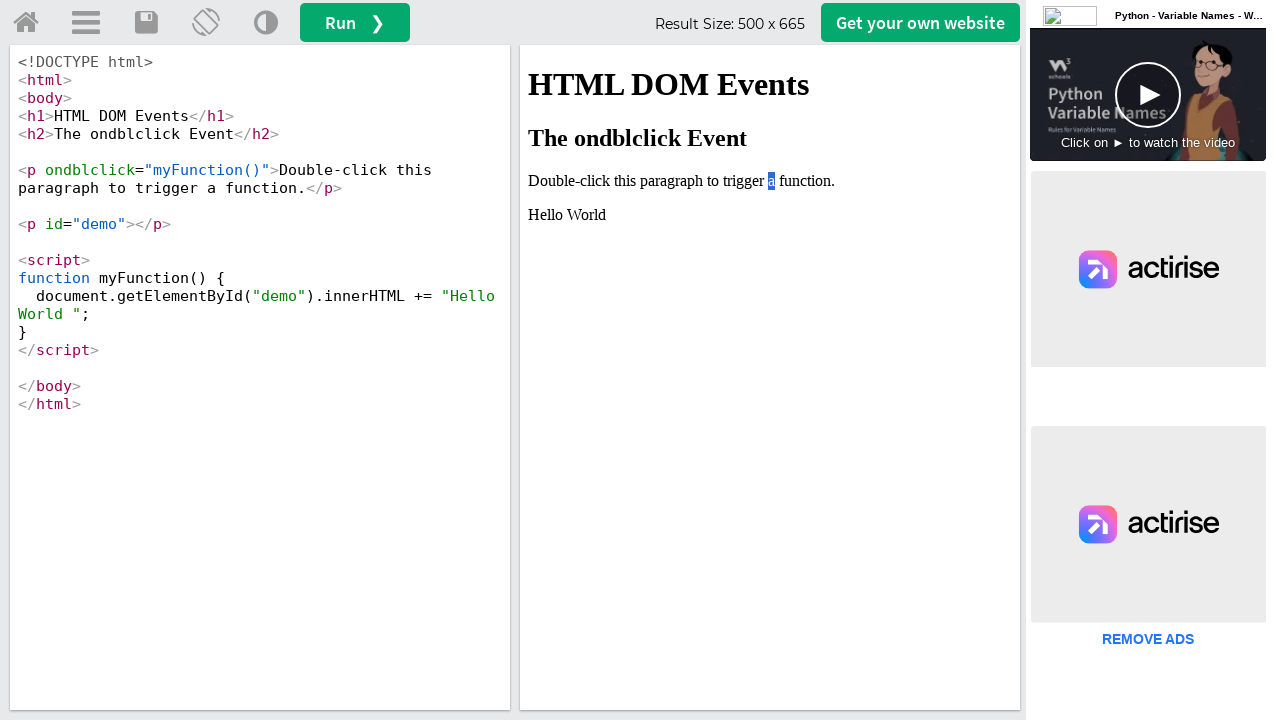